Navigates to a training website's posts page and maximizes the browser window to verify the page loads correctly.

Starting URL: http://training.skillo-bg.com:4200/posts/all

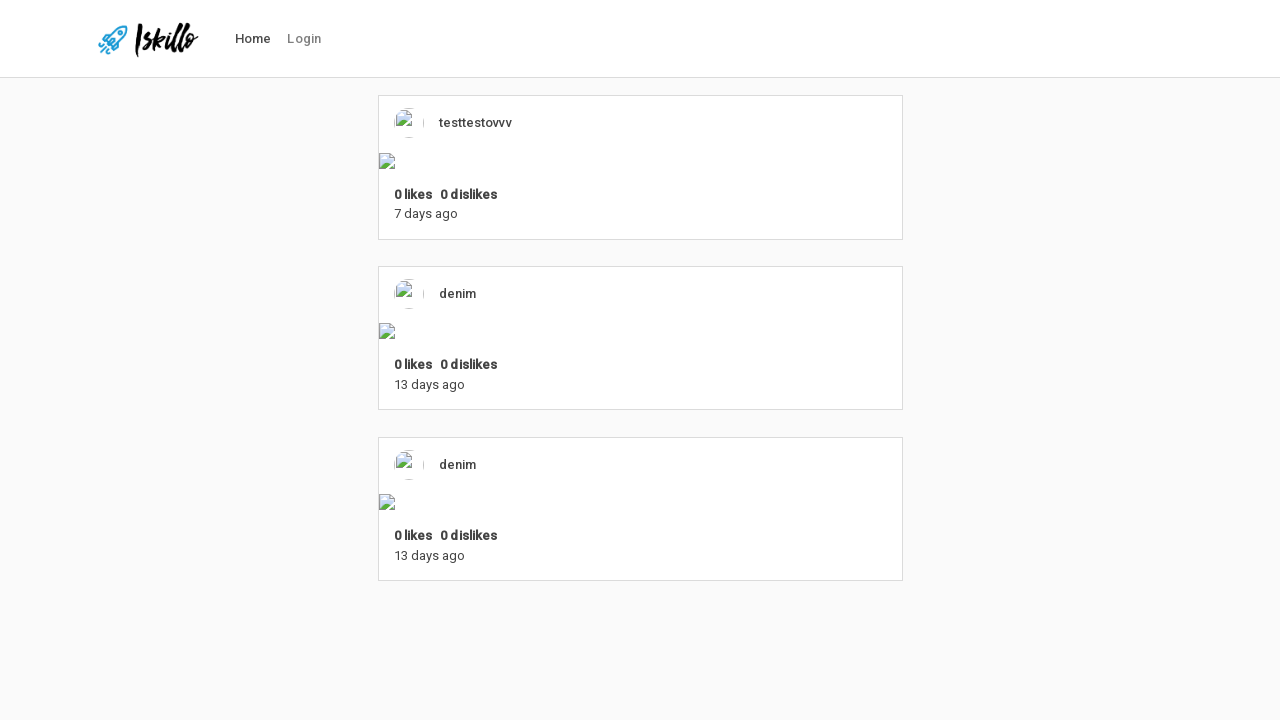

Set browser viewport to maximized size (1920x1080)
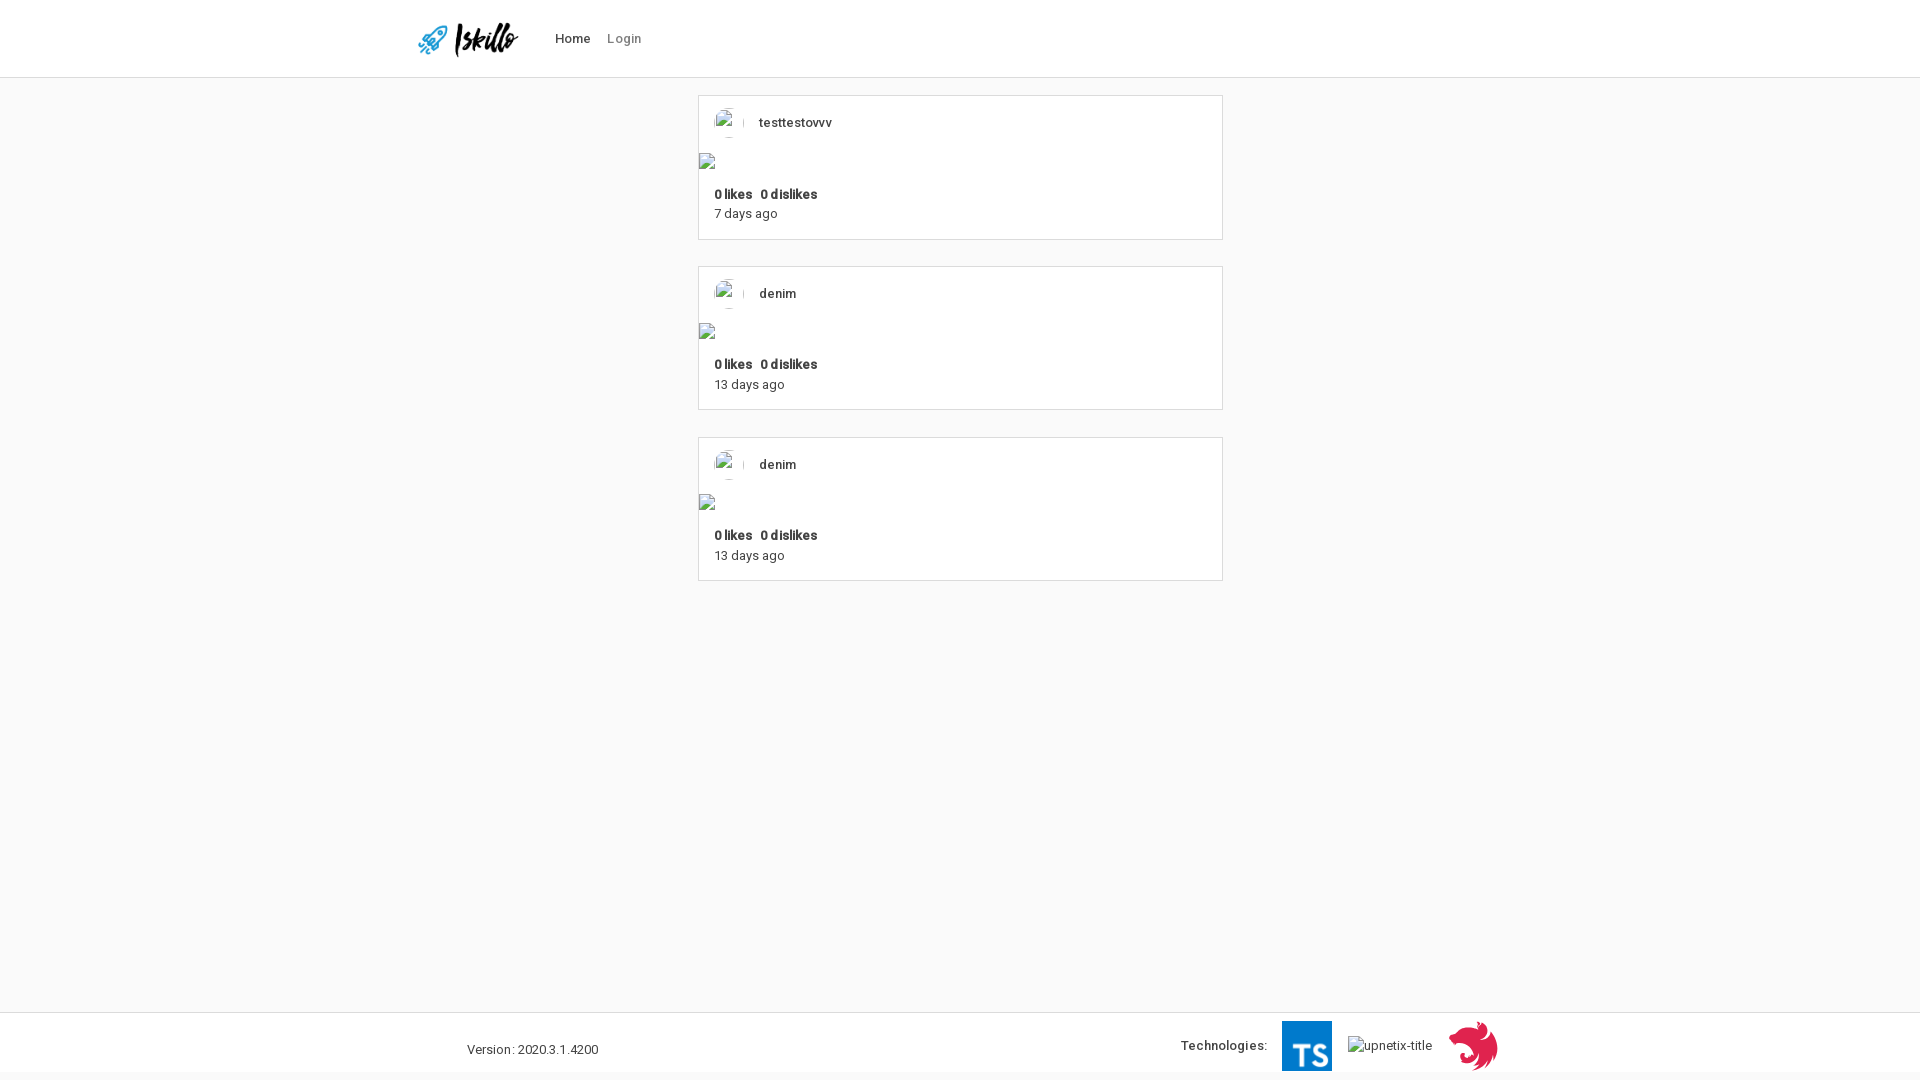

Waited for page DOM content to load
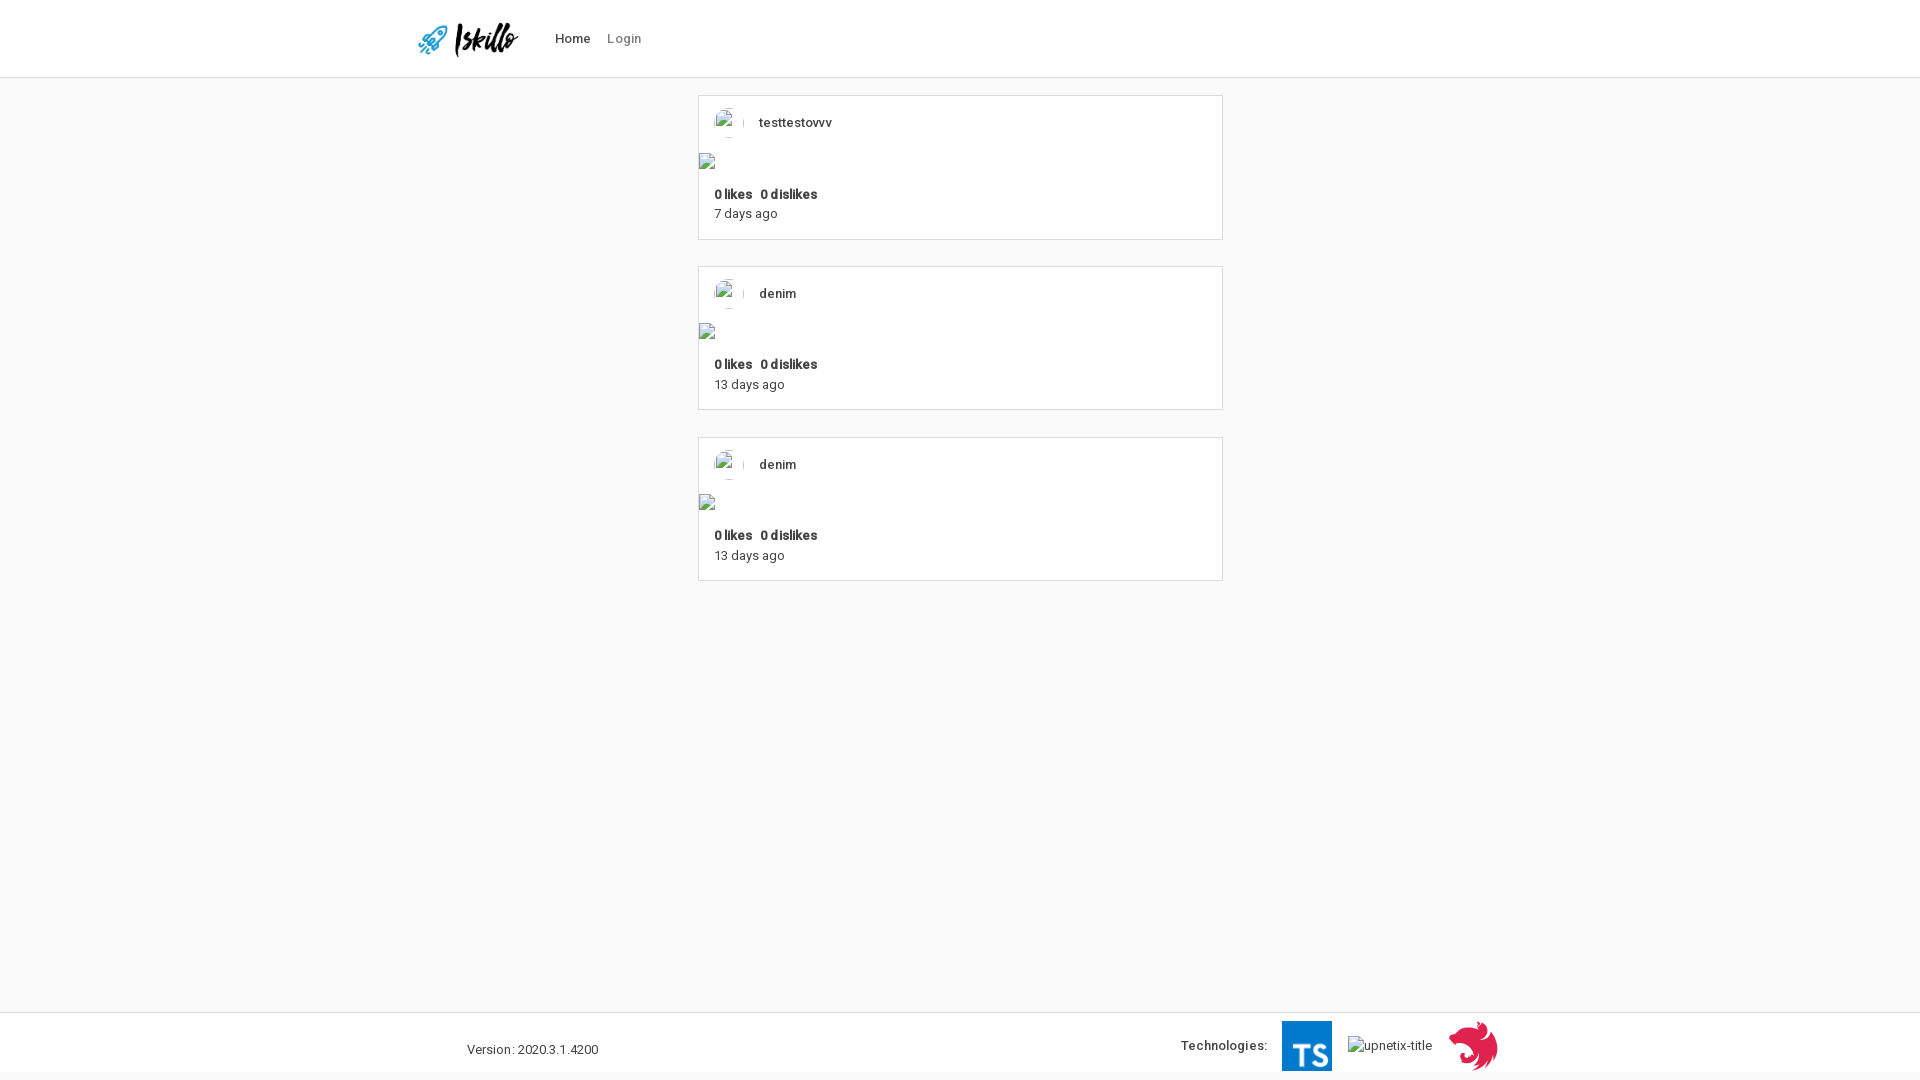

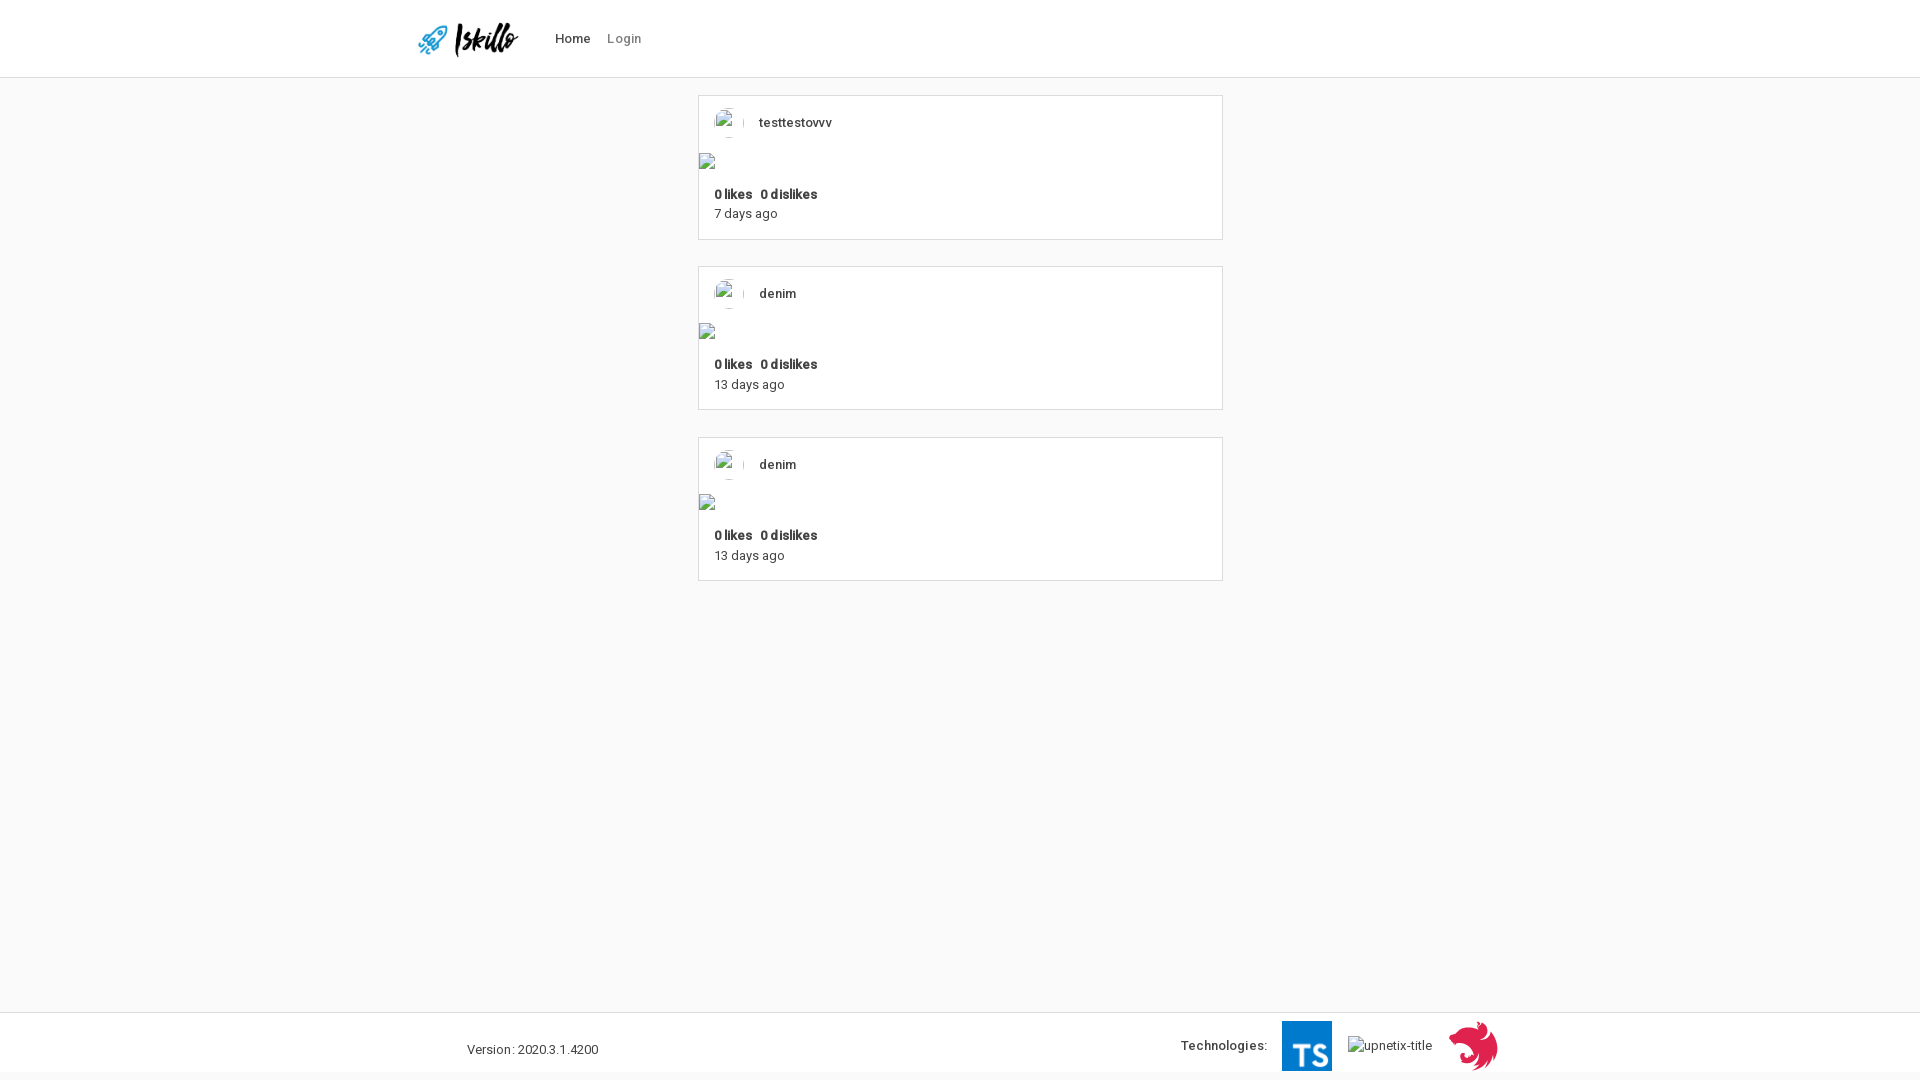